Tests drag and drop functionality on jQuery UI demo page by dragging an element into a droppable area within an iframe

Starting URL: https://jqueryui.com/droppable/

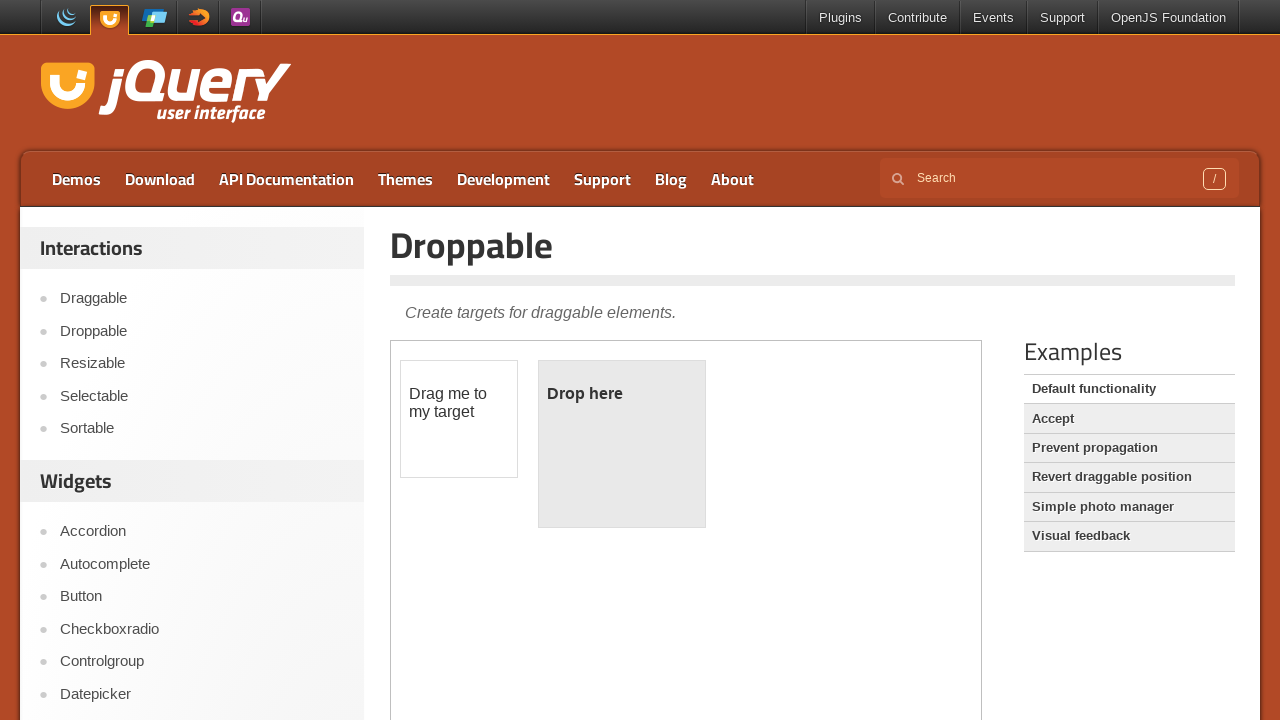

Located the demo iframe
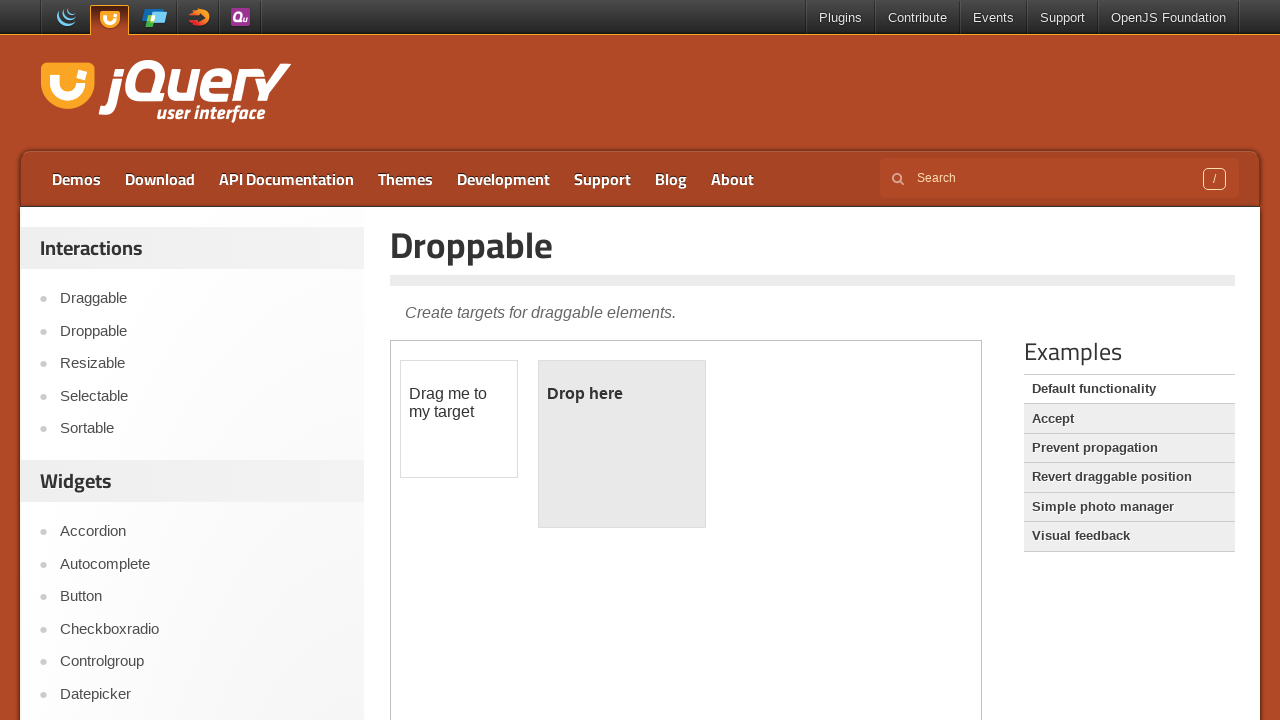

Located the draggable element within the iframe
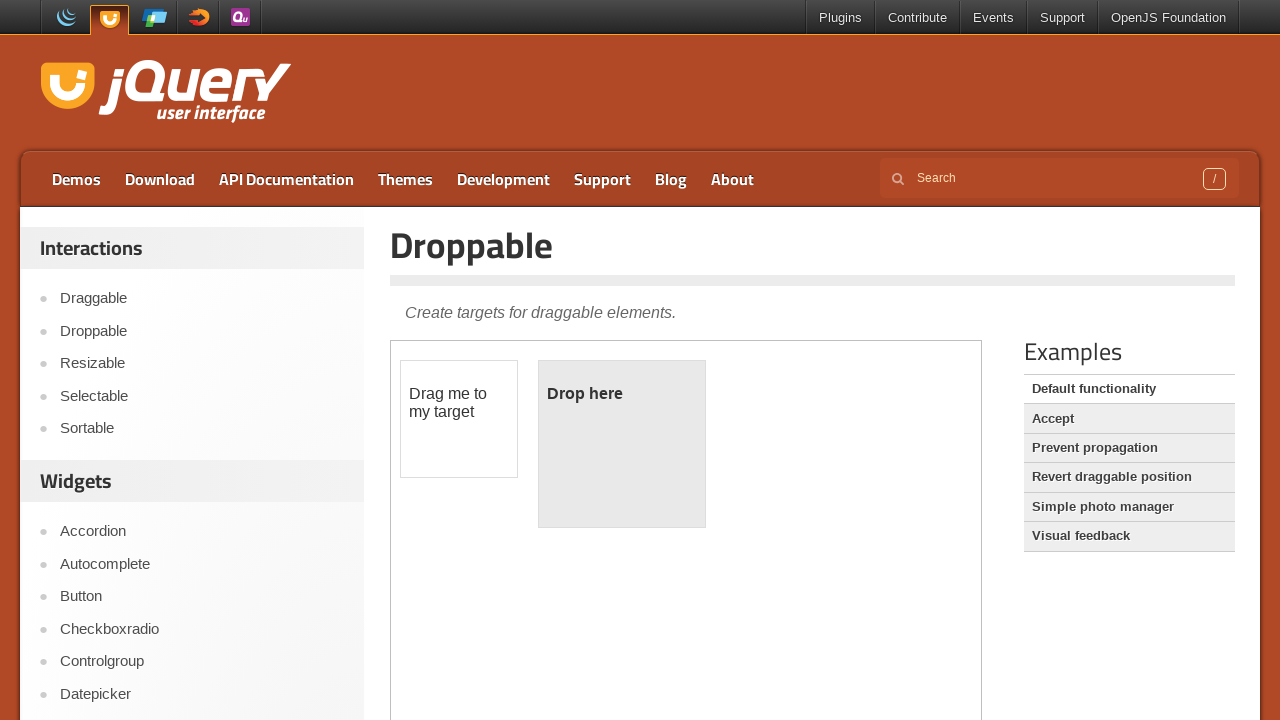

Located the droppable area within the iframe
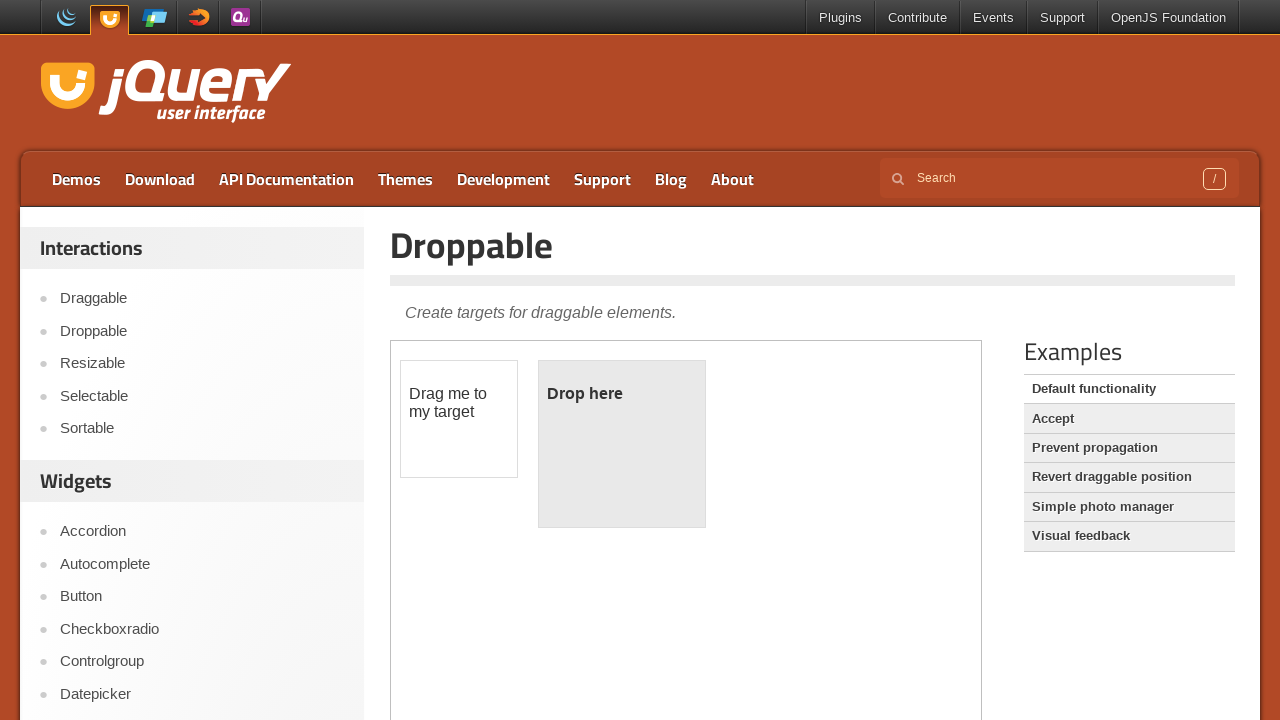

Dragged the element into the droppable area at (622, 444)
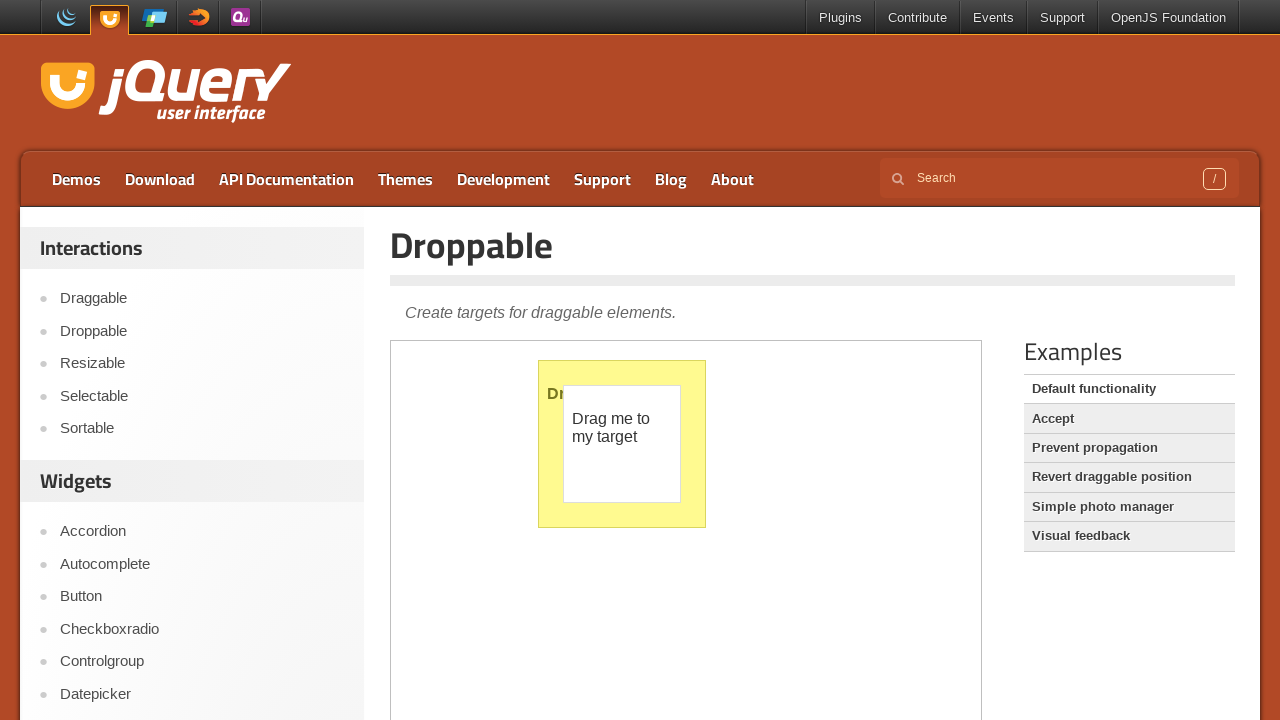

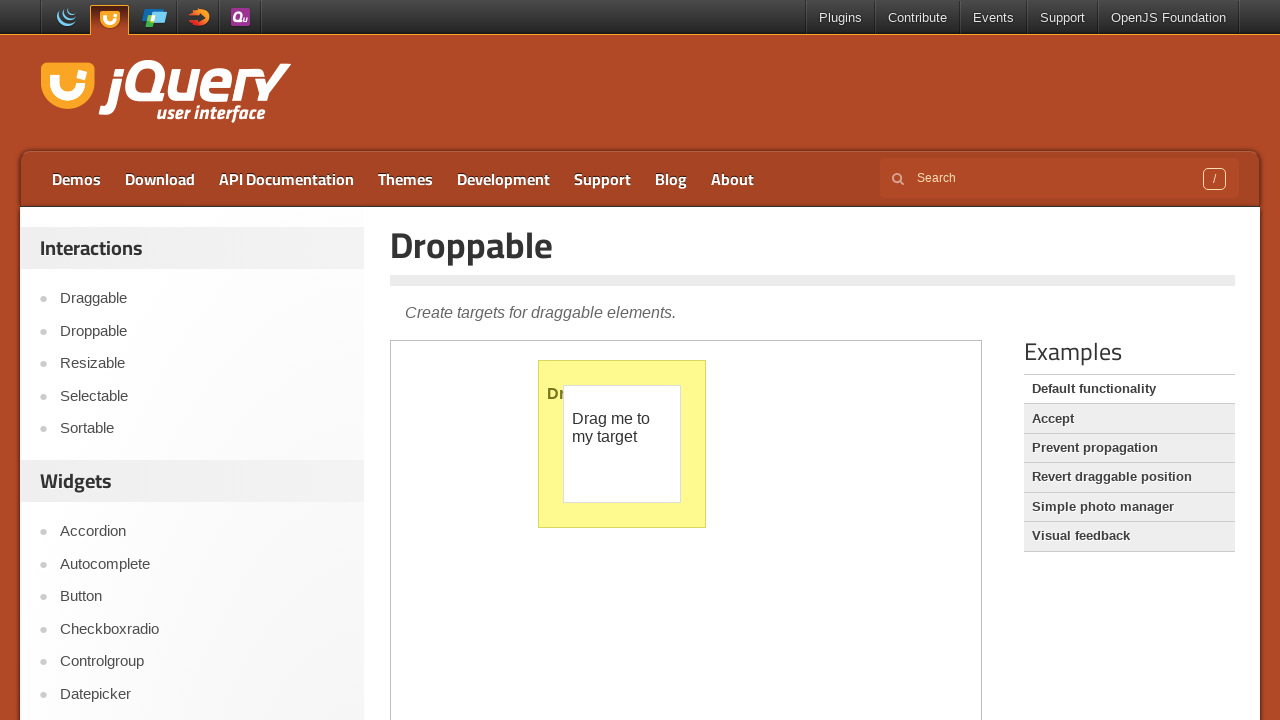